Tests unmarking items as complete after they were marked

Starting URL: https://demo.playwright.dev/todomvc

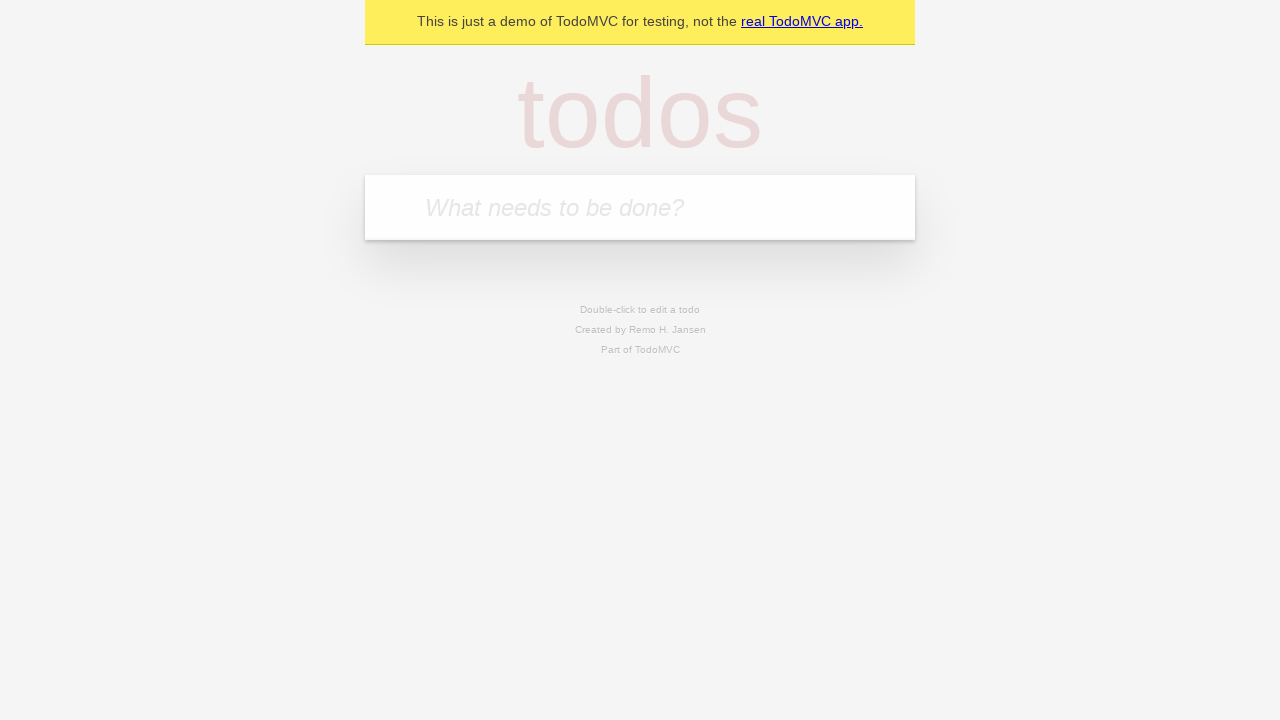

Located the 'What needs to be done?' input field
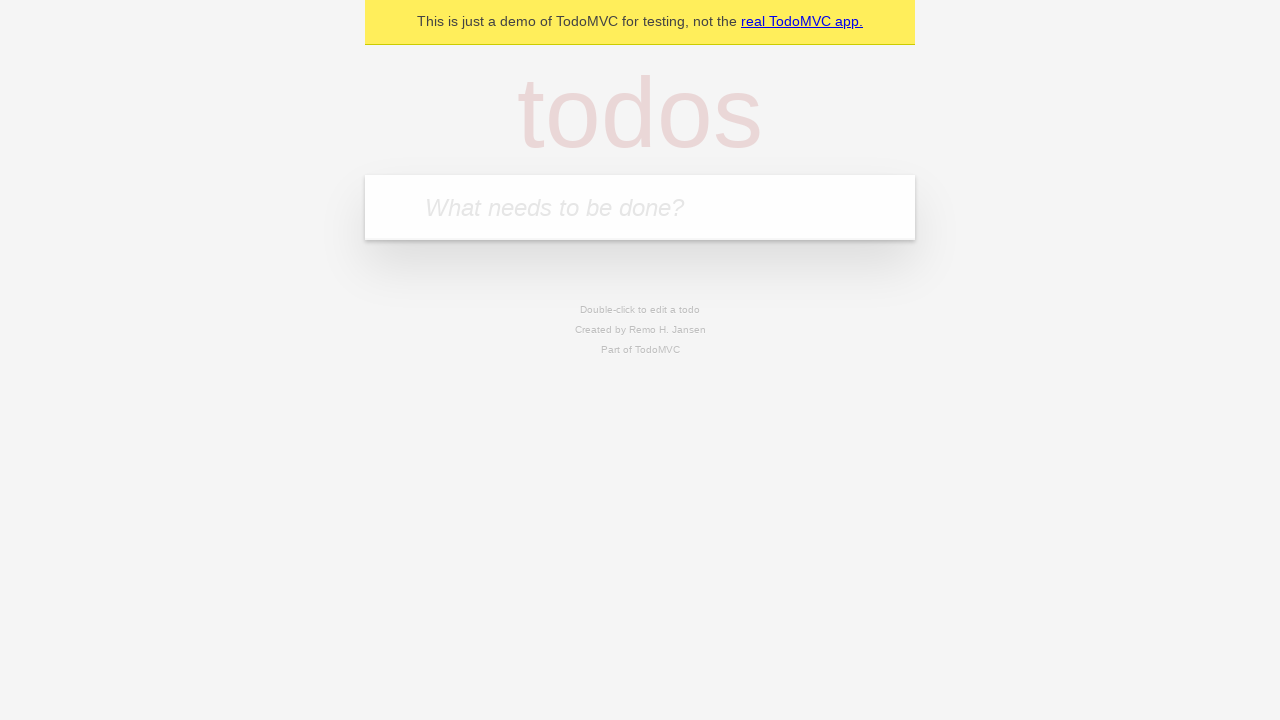

Filled todo input with 'buy some cheese' on internal:attr=[placeholder="What needs to be done?"i]
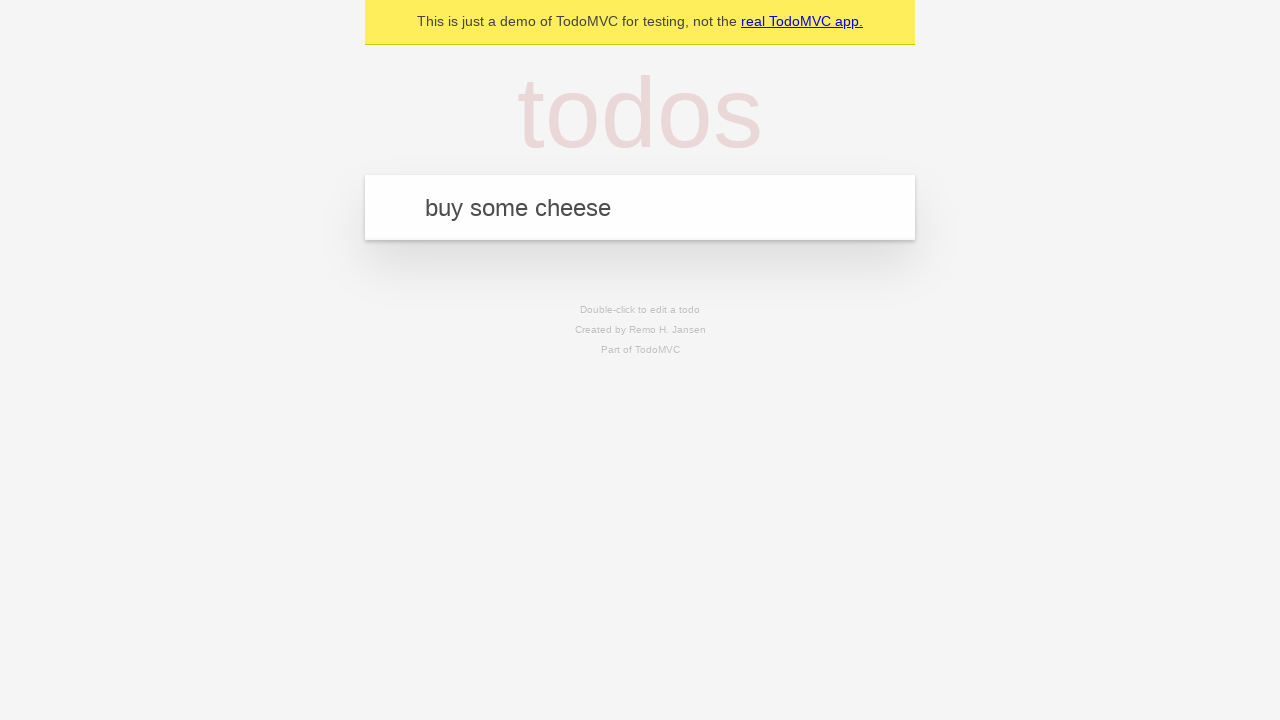

Pressed Enter to create todo item 'buy some cheese' on internal:attr=[placeholder="What needs to be done?"i]
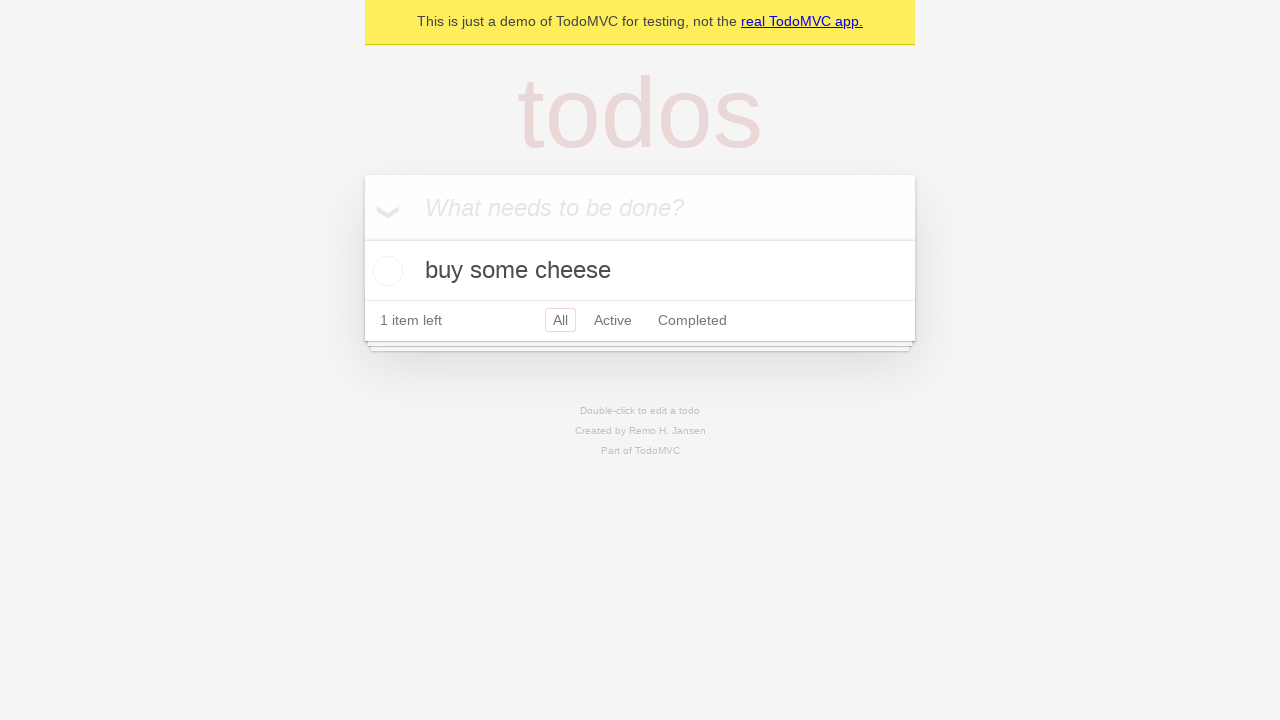

Filled todo input with 'feed the cat' on internal:attr=[placeholder="What needs to be done?"i]
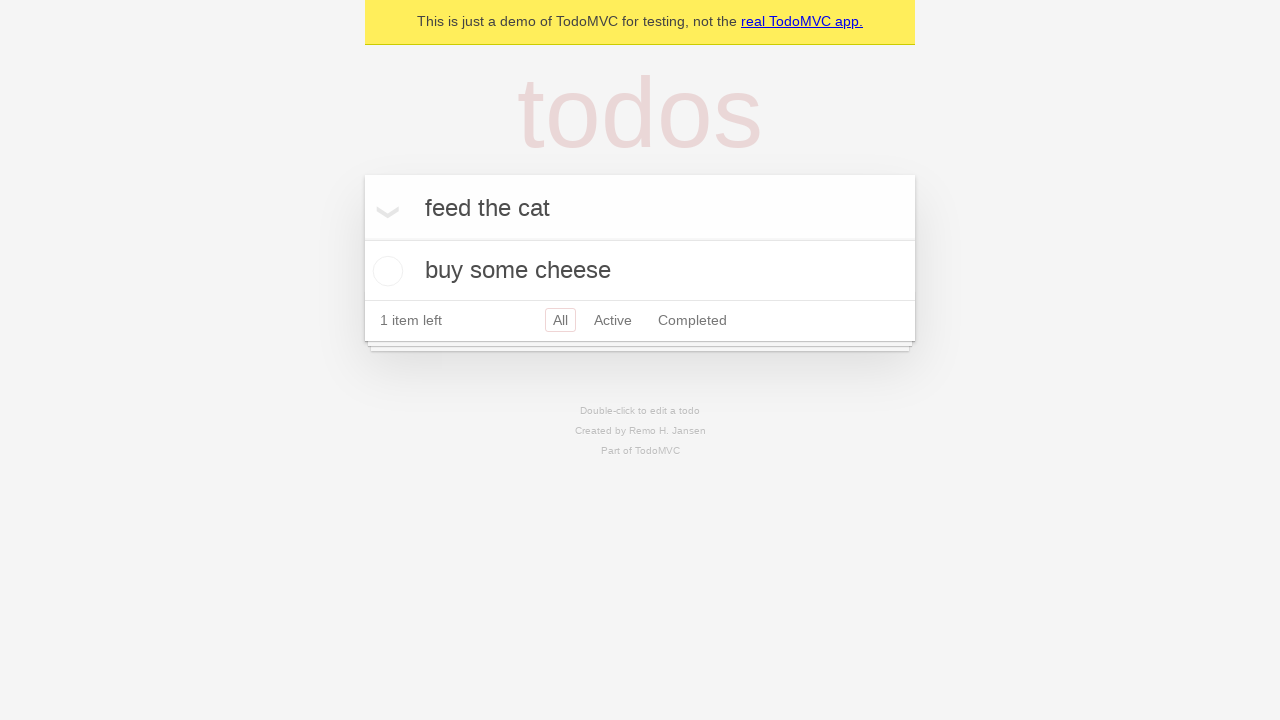

Pressed Enter to create todo item 'feed the cat' on internal:attr=[placeholder="What needs to be done?"i]
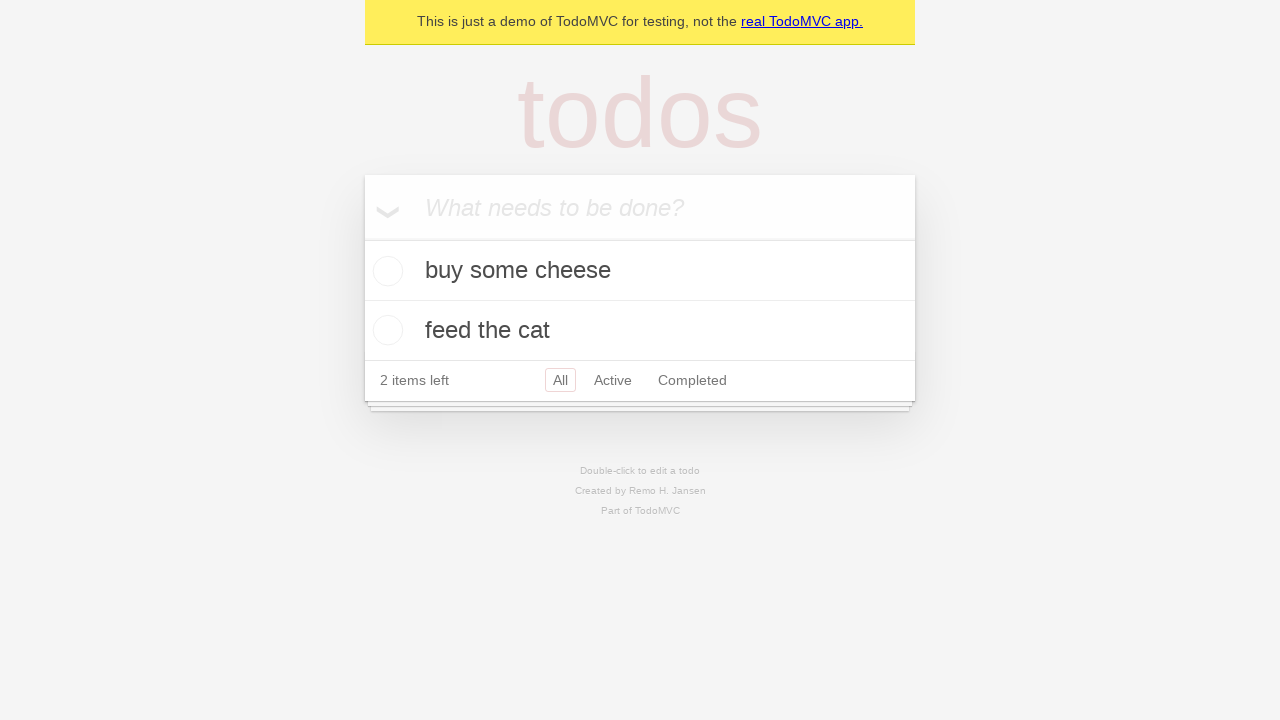

Waited for todo items to appear
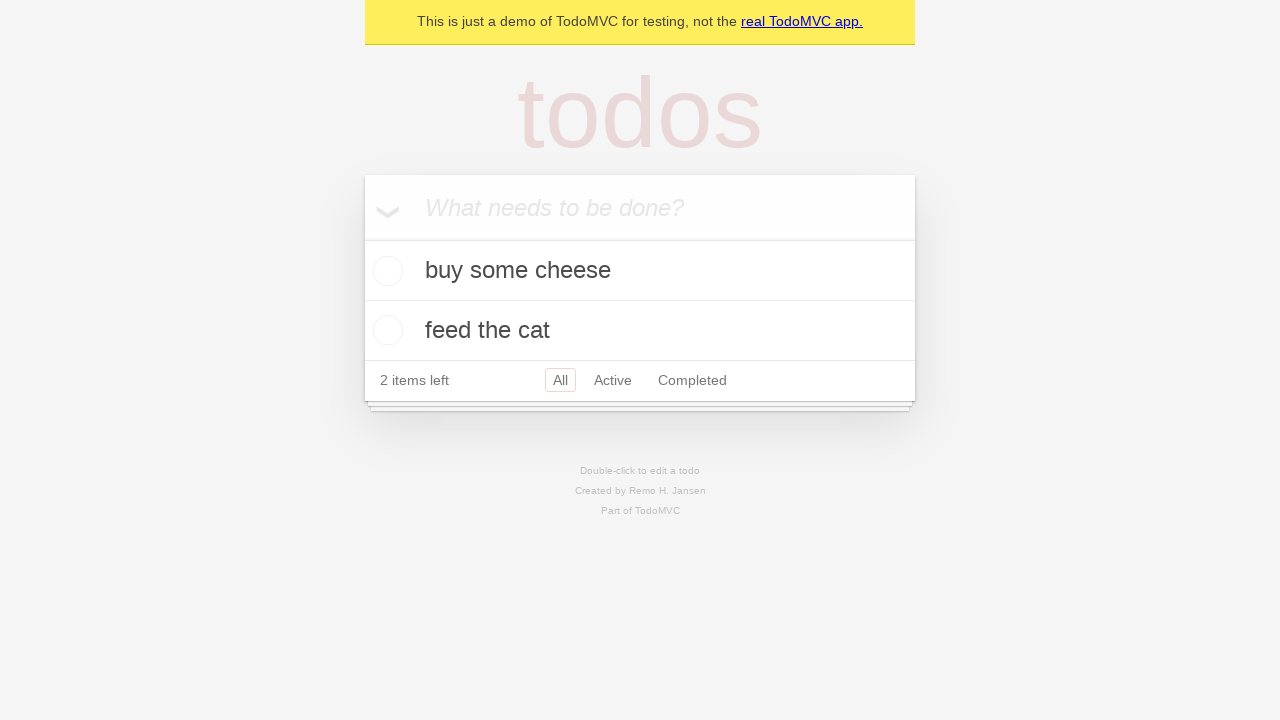

Located the first todo item
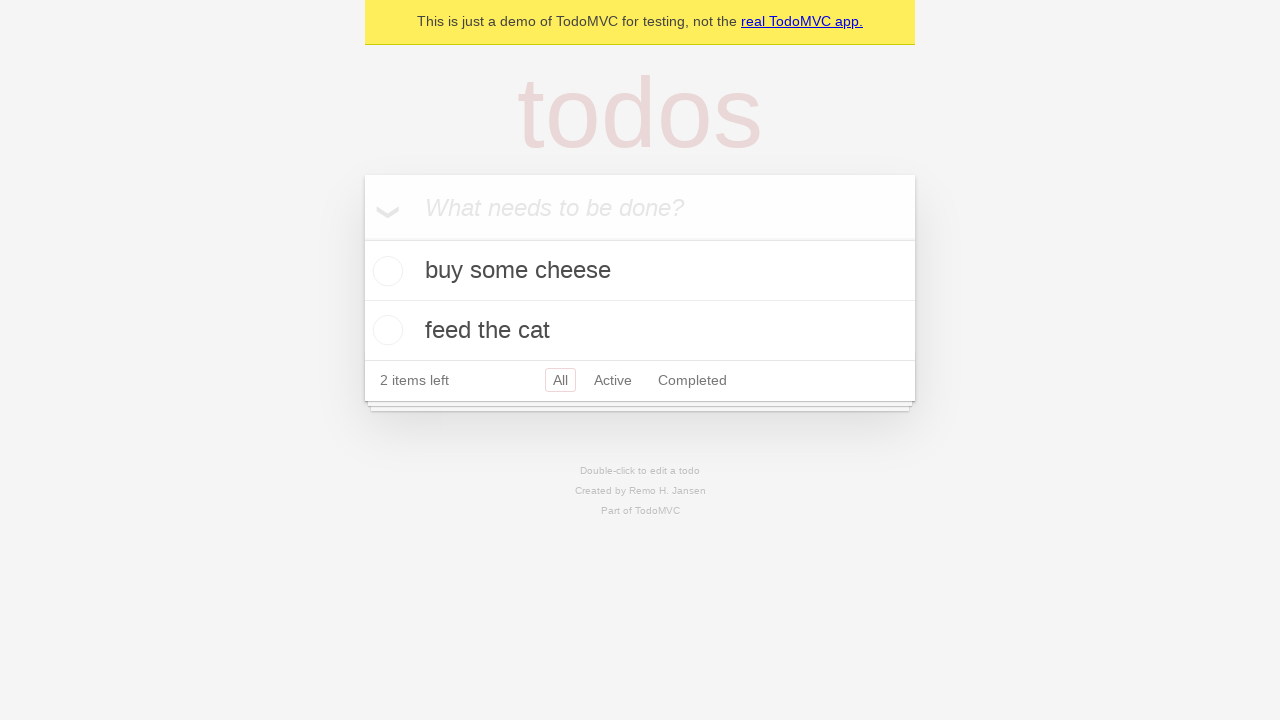

Located the checkbox for the first todo item
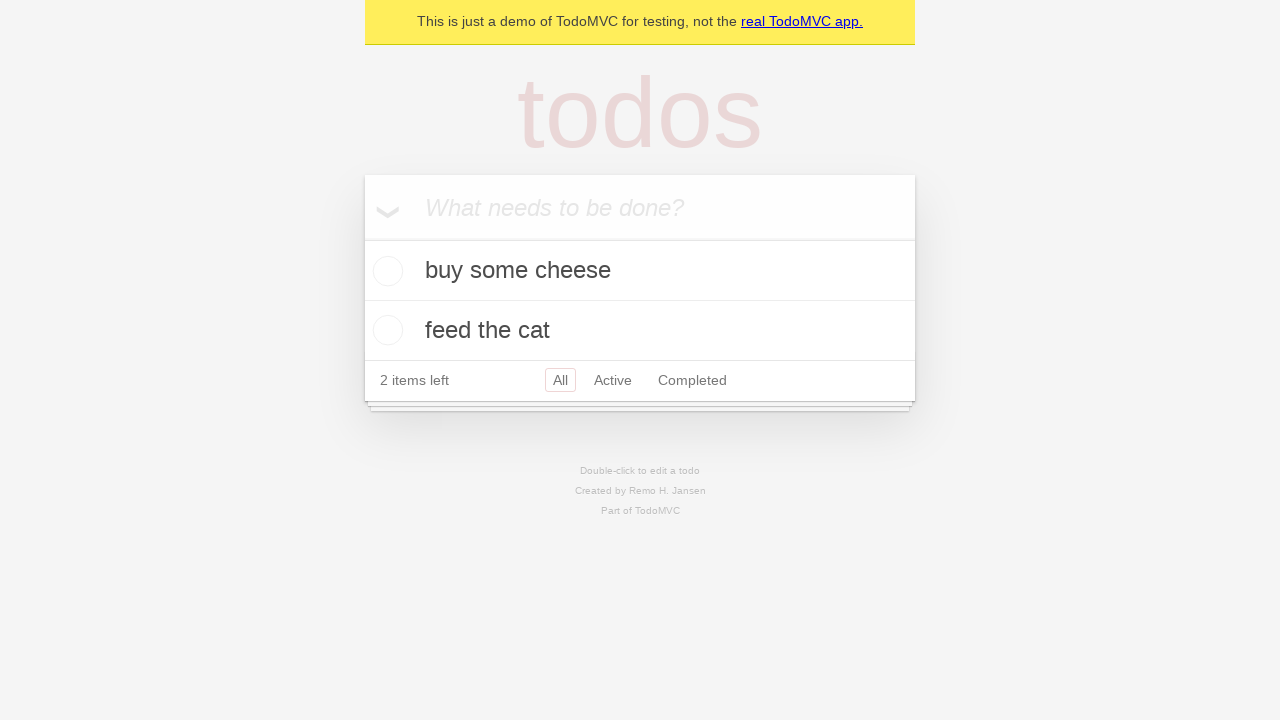

Checked the first todo item as complete at (385, 271) on internal:testid=[data-testid="todo-item"s] >> nth=0 >> internal:role=checkbox
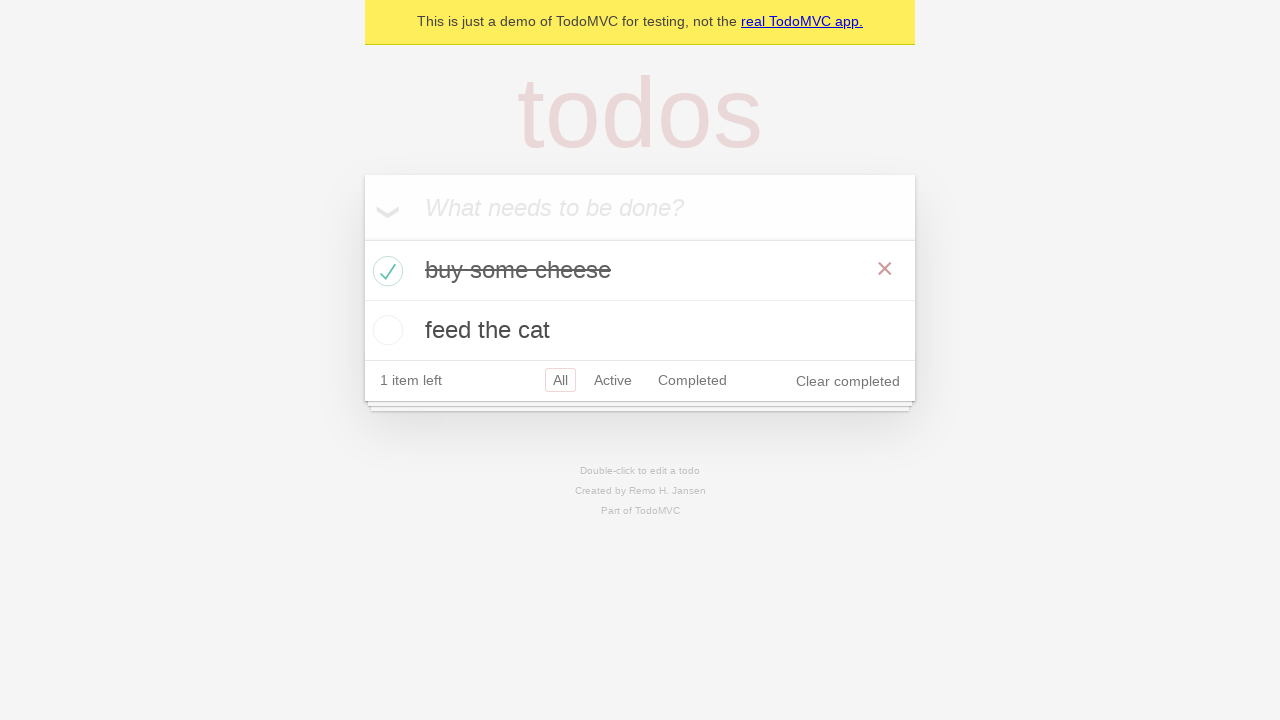

Unchecked the first todo item to mark it incomplete at (385, 271) on internal:testid=[data-testid="todo-item"s] >> nth=0 >> internal:role=checkbox
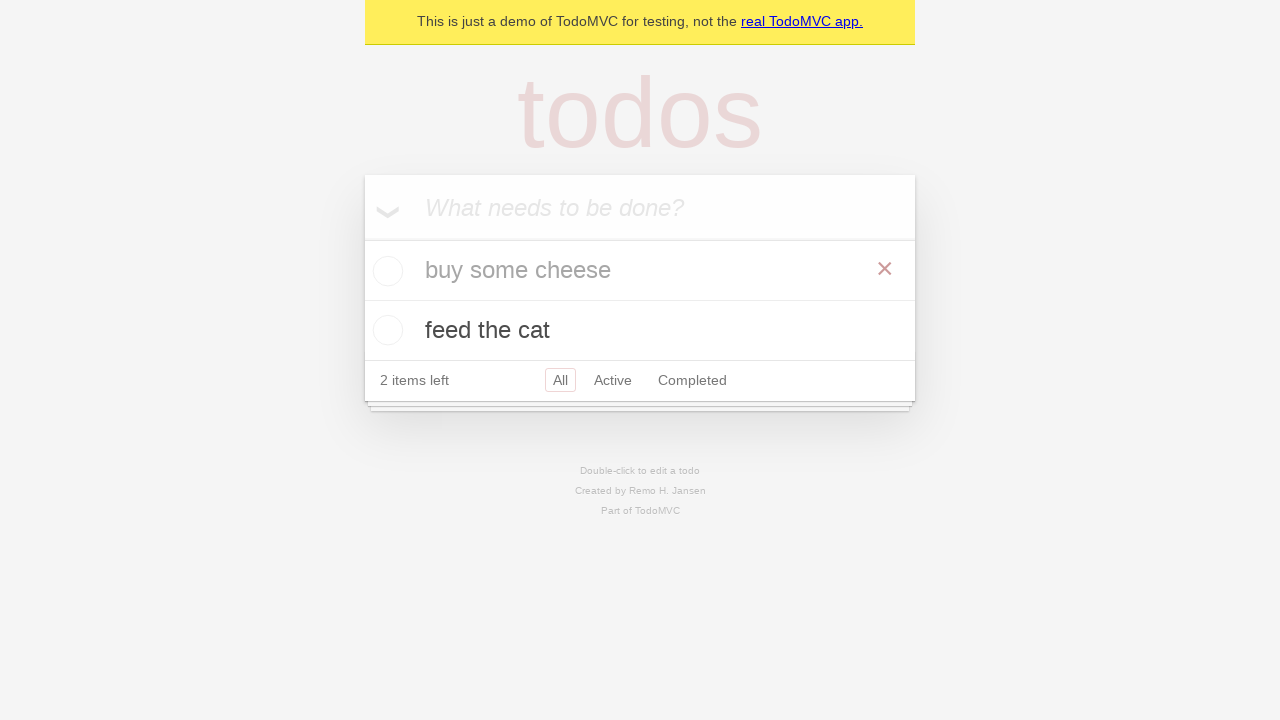

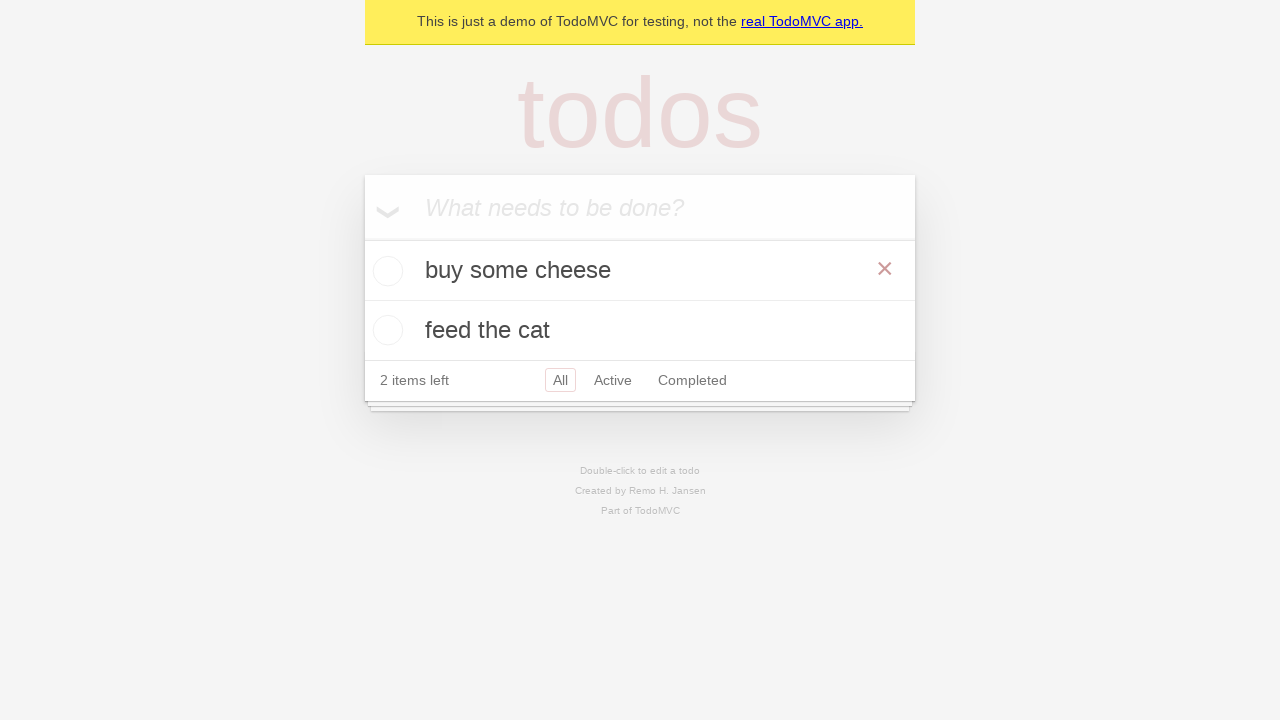